Tests filtering to display only active (uncompleted) items by clicking the Active link

Starting URL: https://demo.playwright.dev/todomvc

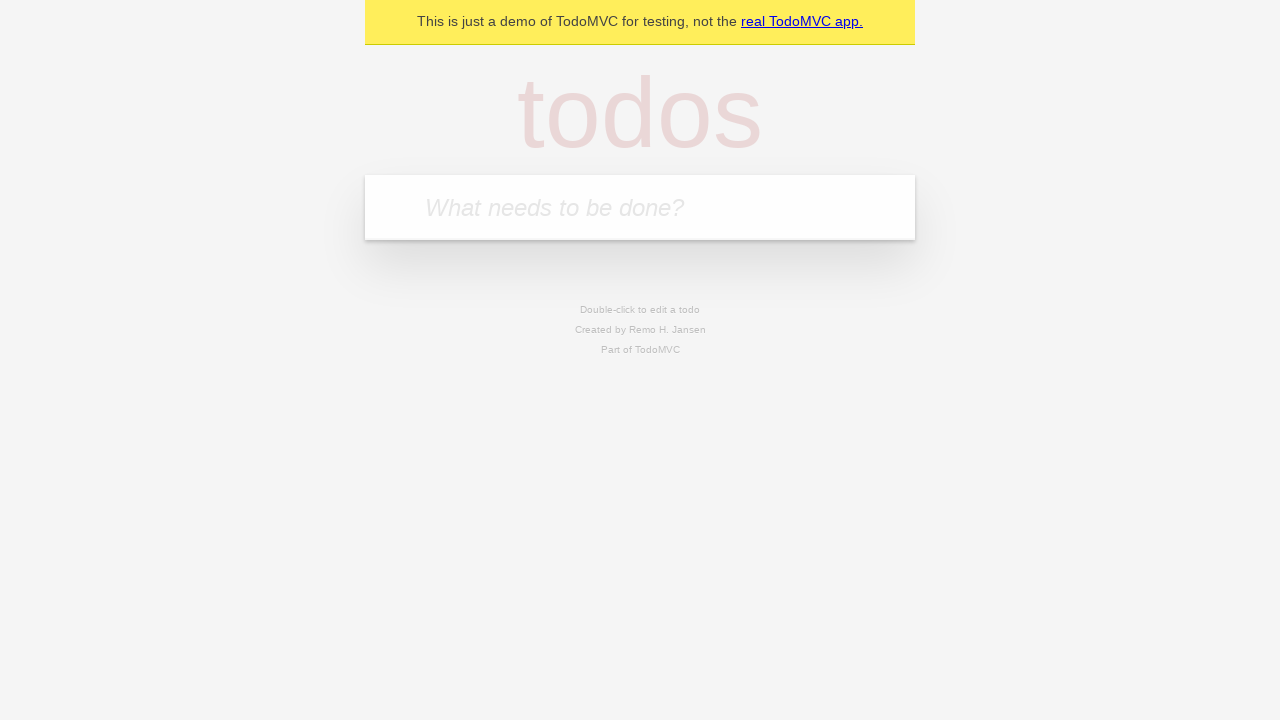

Filled todo input with 'buy some cheese' on internal:attr=[placeholder="What needs to be done?"i]
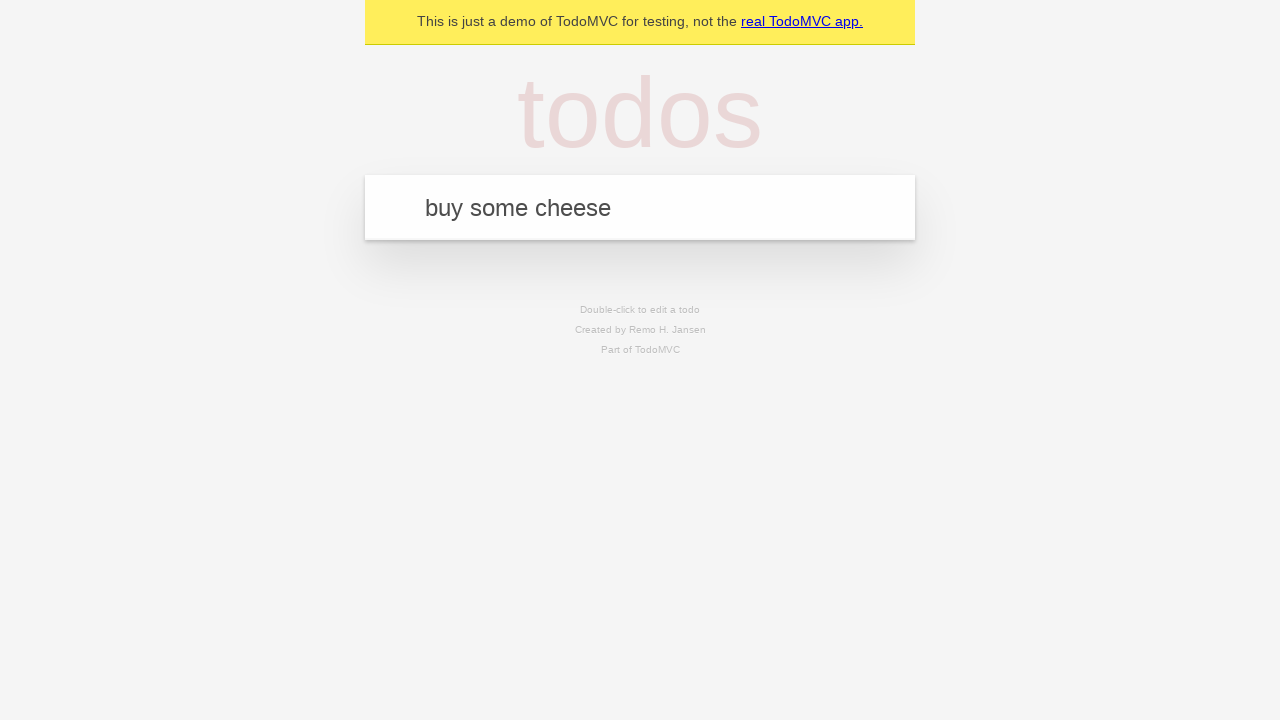

Pressed Enter to add first todo on internal:attr=[placeholder="What needs to be done?"i]
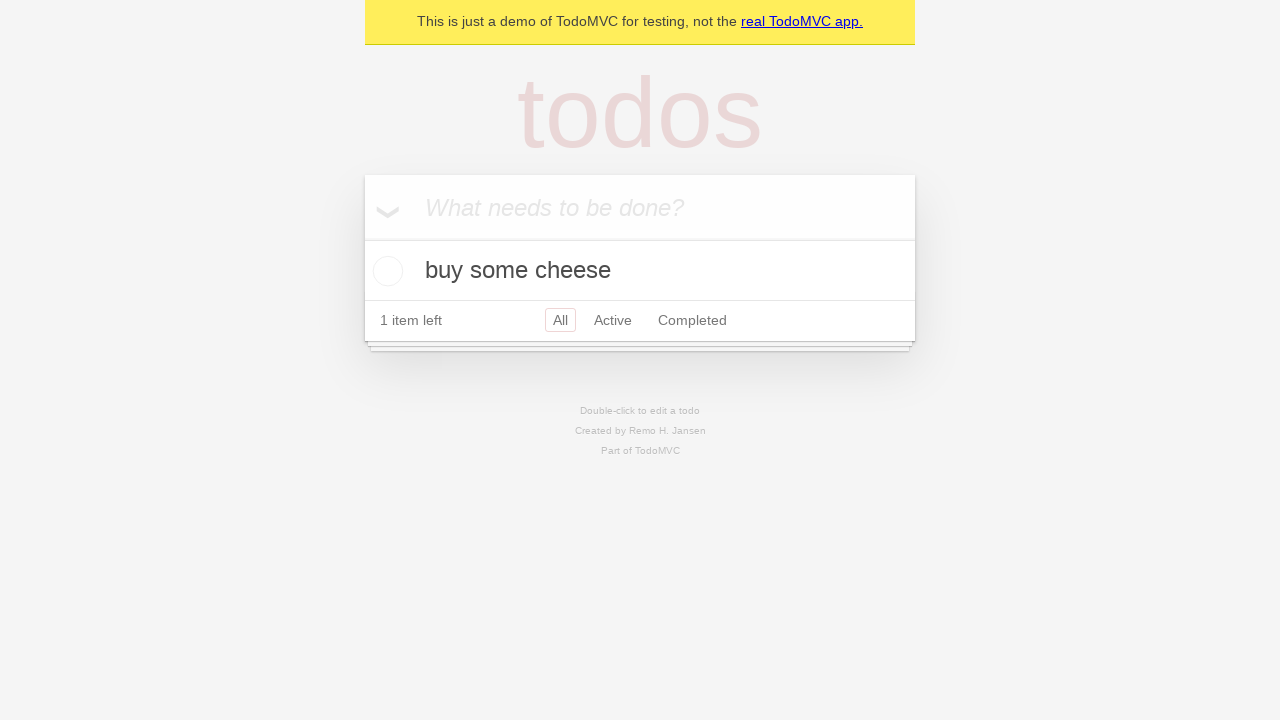

Filled todo input with 'feed the cat' on internal:attr=[placeholder="What needs to be done?"i]
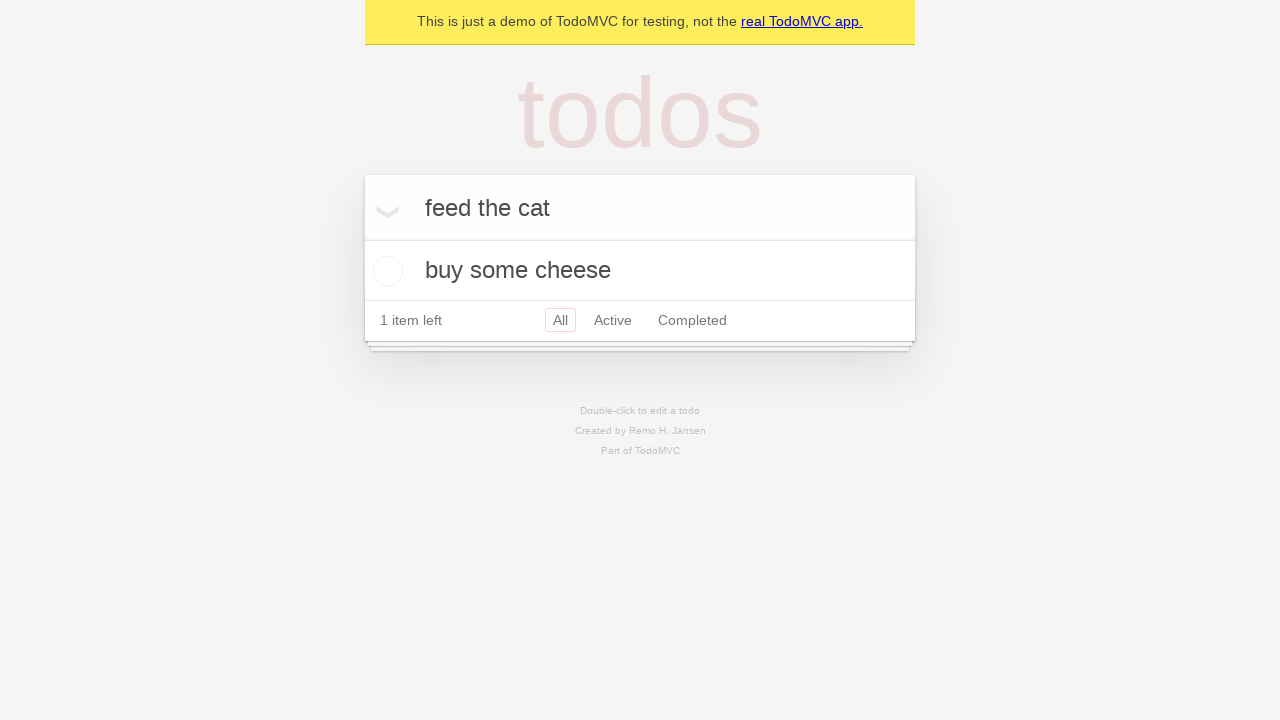

Pressed Enter to add second todo on internal:attr=[placeholder="What needs to be done?"i]
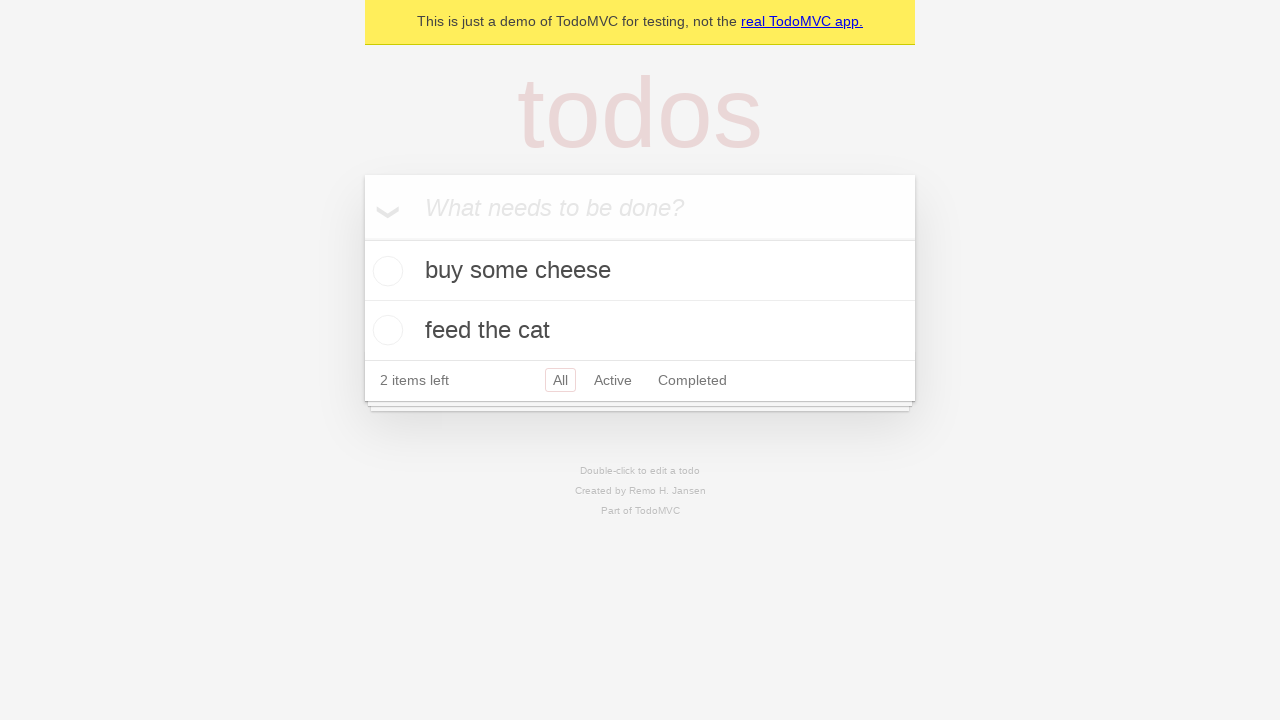

Filled todo input with 'book a doctors appointment' on internal:attr=[placeholder="What needs to be done?"i]
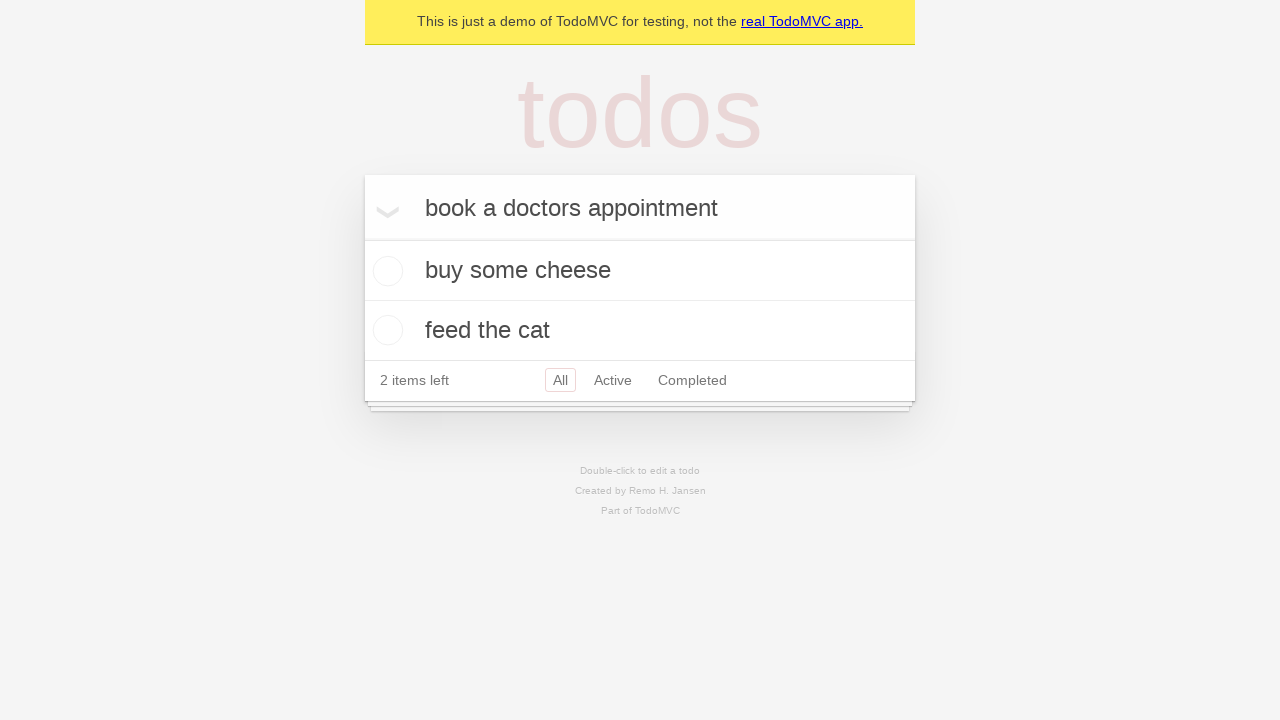

Pressed Enter to add third todo on internal:attr=[placeholder="What needs to be done?"i]
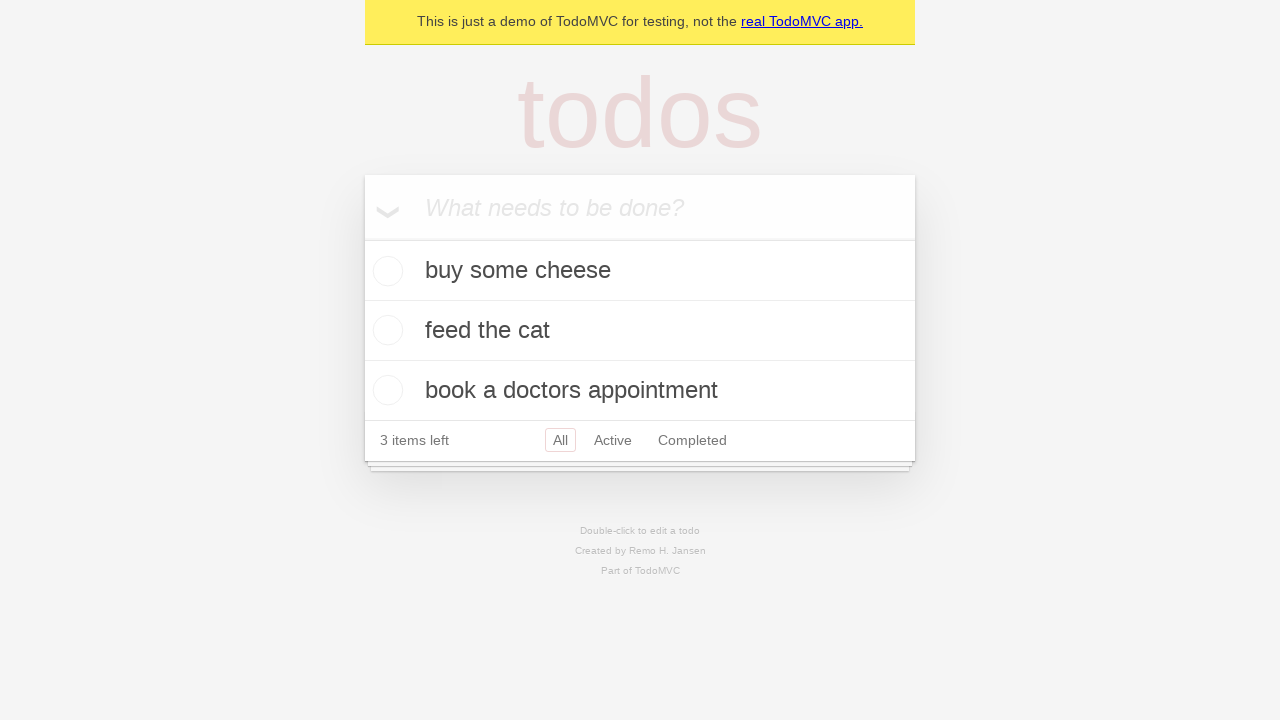

Checked the second todo item as completed at (385, 330) on internal:testid=[data-testid="todo-item"s] >> nth=1 >> internal:role=checkbox
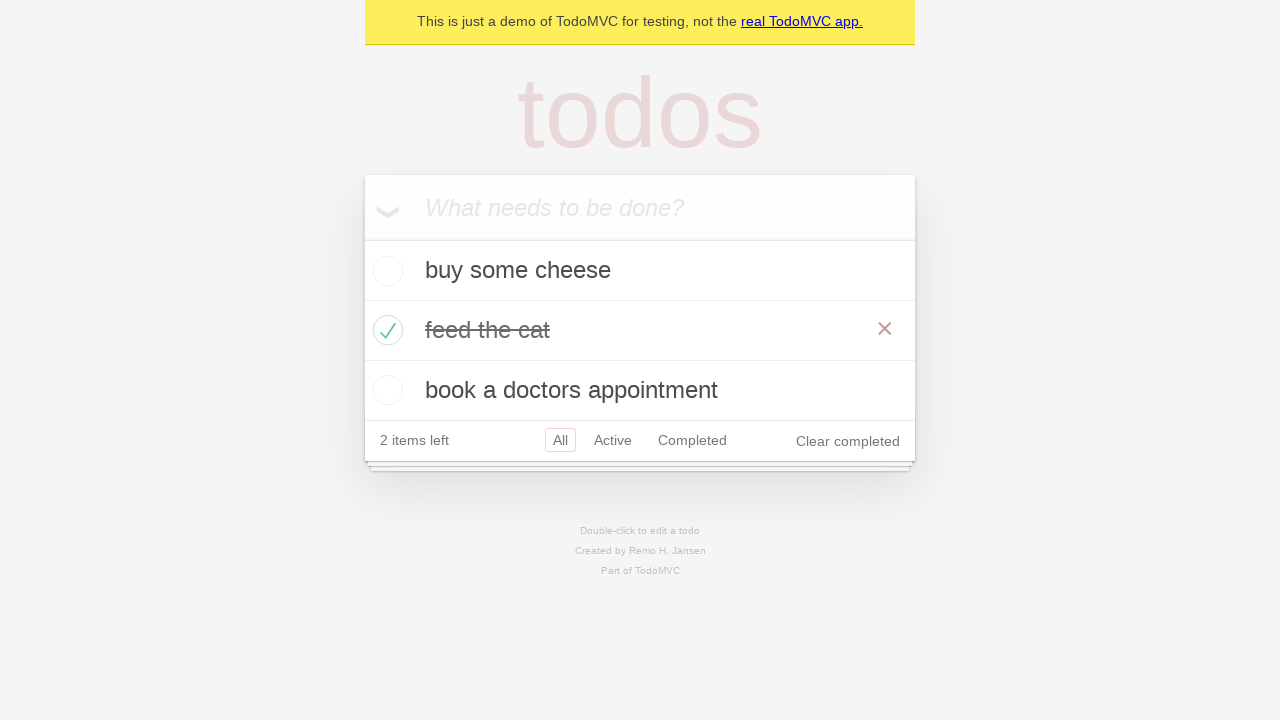

Clicked the Active filter link to display only uncompleted items at (613, 440) on internal:role=link[name="Active"i]
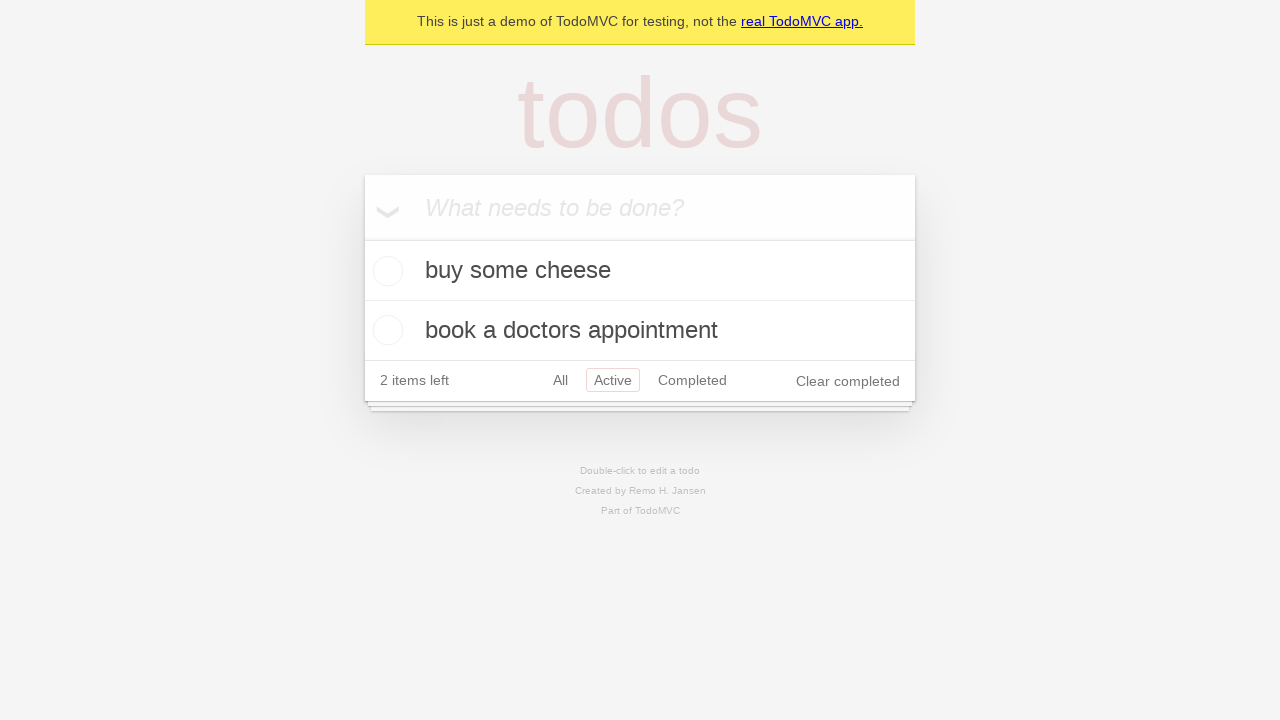

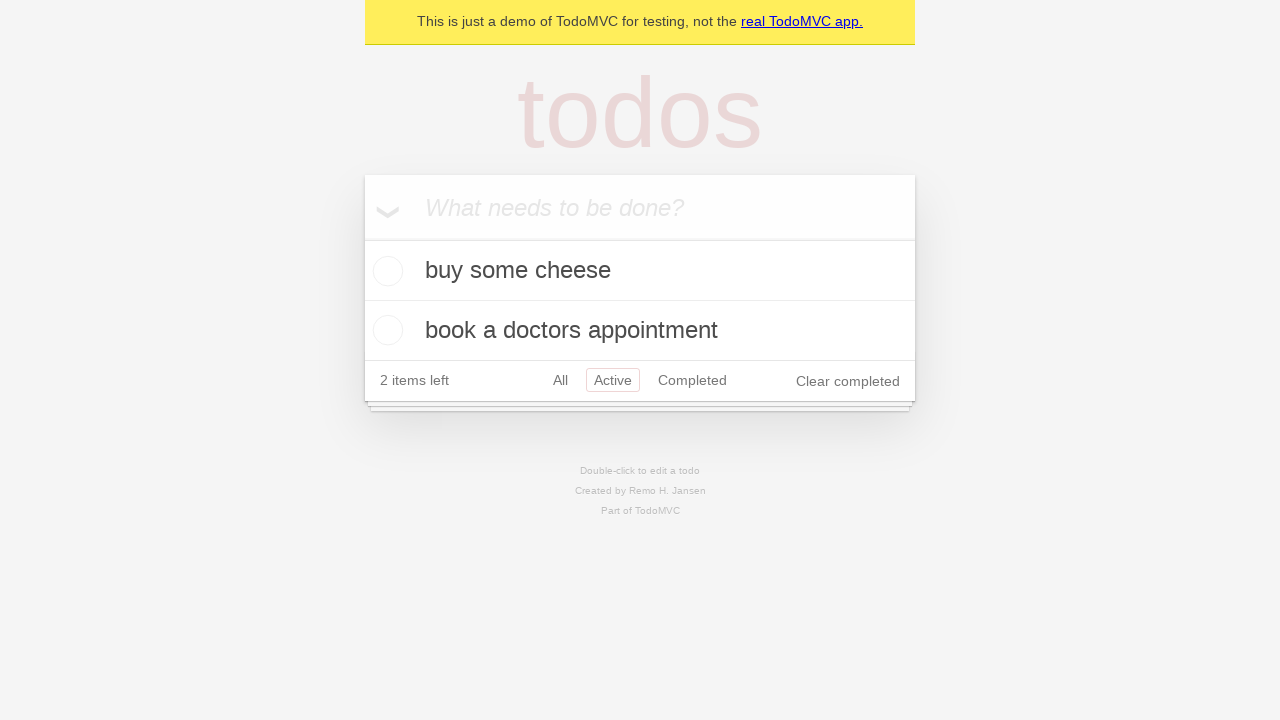